Tests a simple form by filling in first name, last name, city, and country fields using different element locator strategies, then submits the form

Starting URL: http://suninjuly.github.io/simple_form_find_task.html

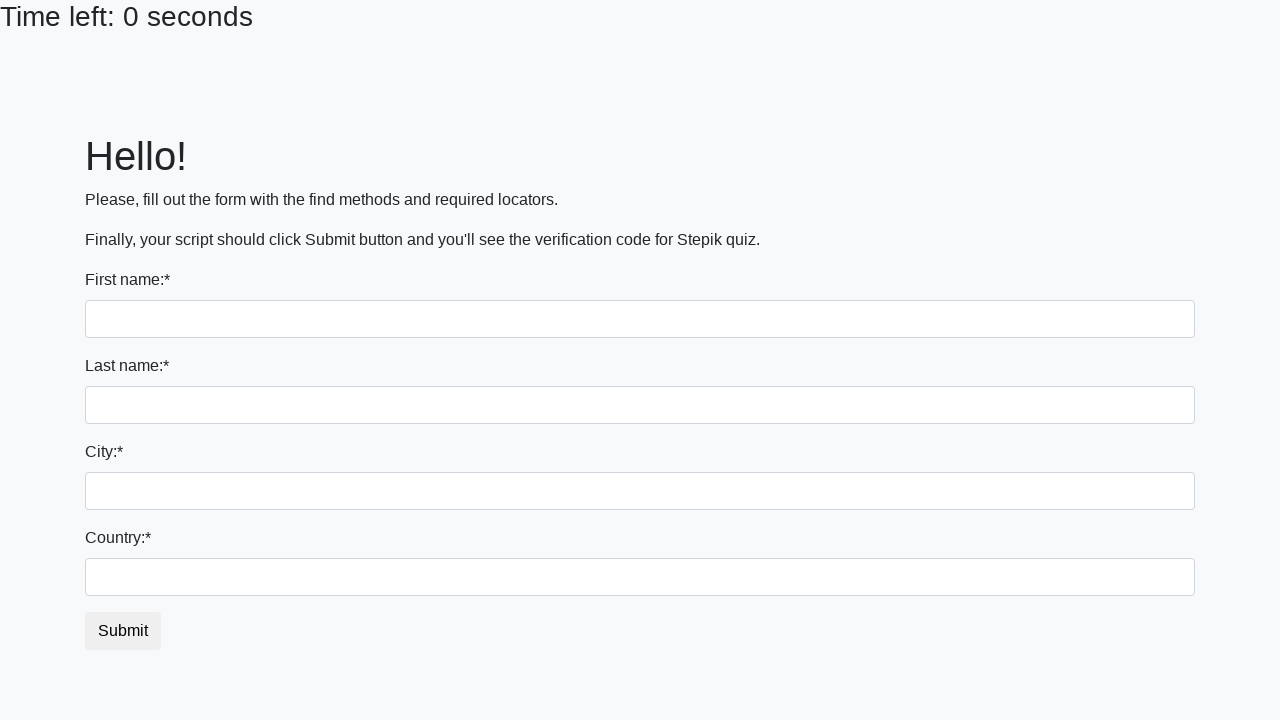

Filled first name field with 'Ivan' on input
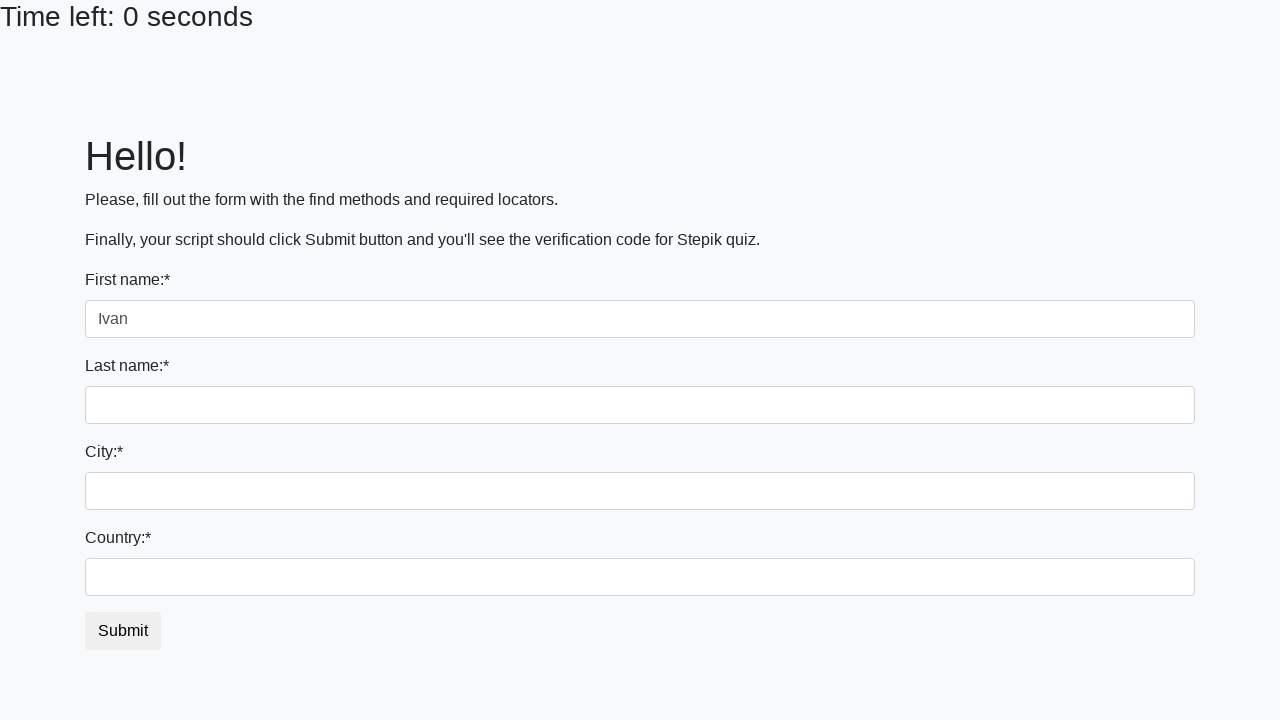

Filled last name field with 'Petrov' using name attribute on input[name='last_name']
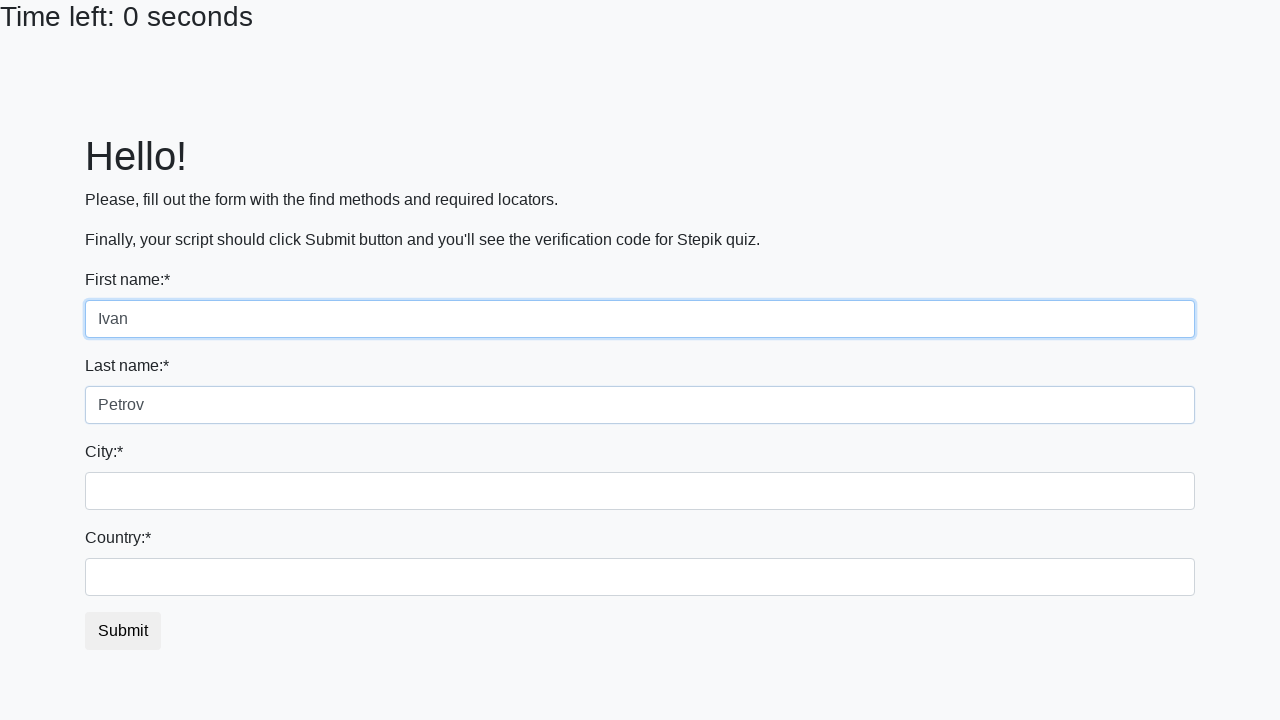

Filled city field with 'Smolensk' using class selector on .city
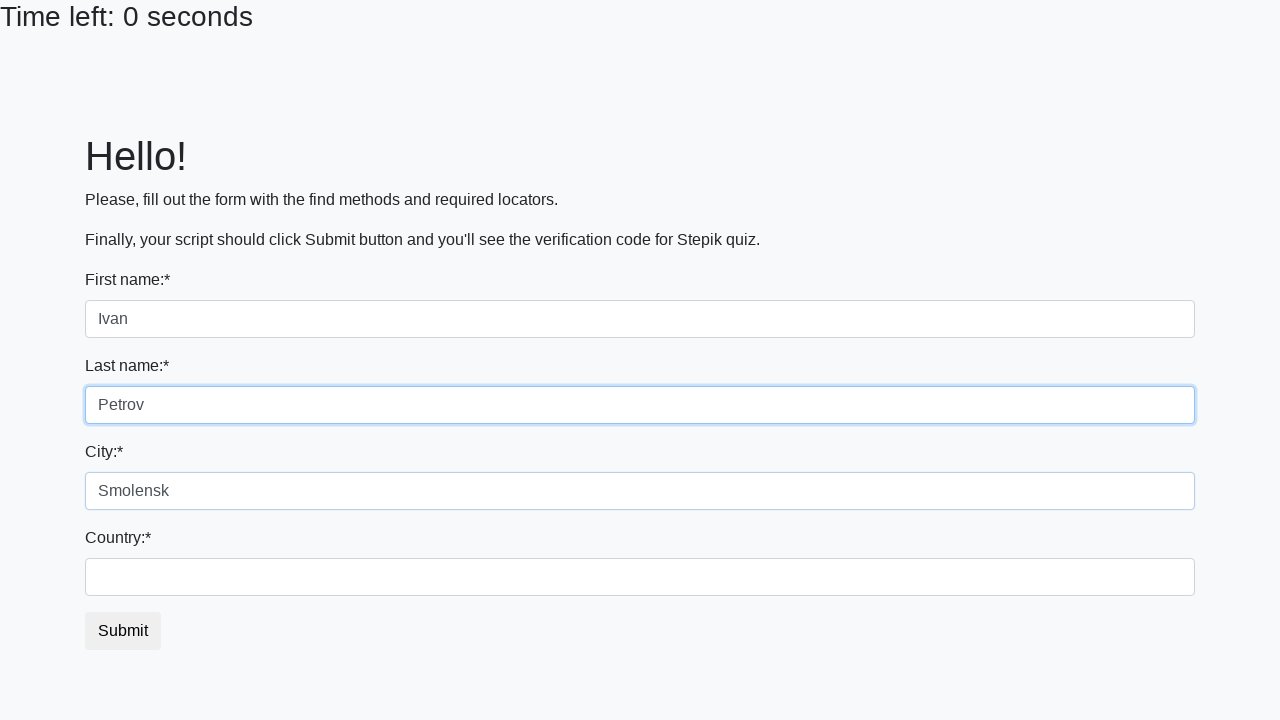

Filled country field with 'Russia' using id selector on #country
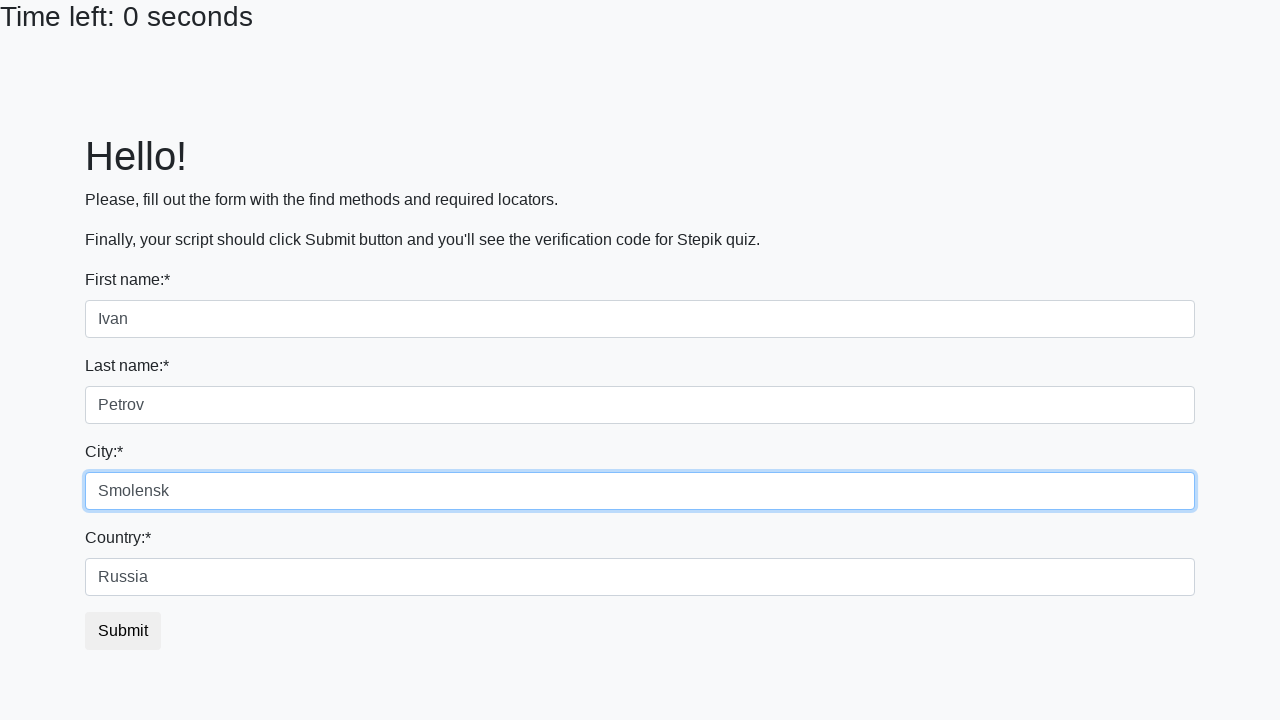

Clicked submit button to submit the form at (123, 631) on button.btn
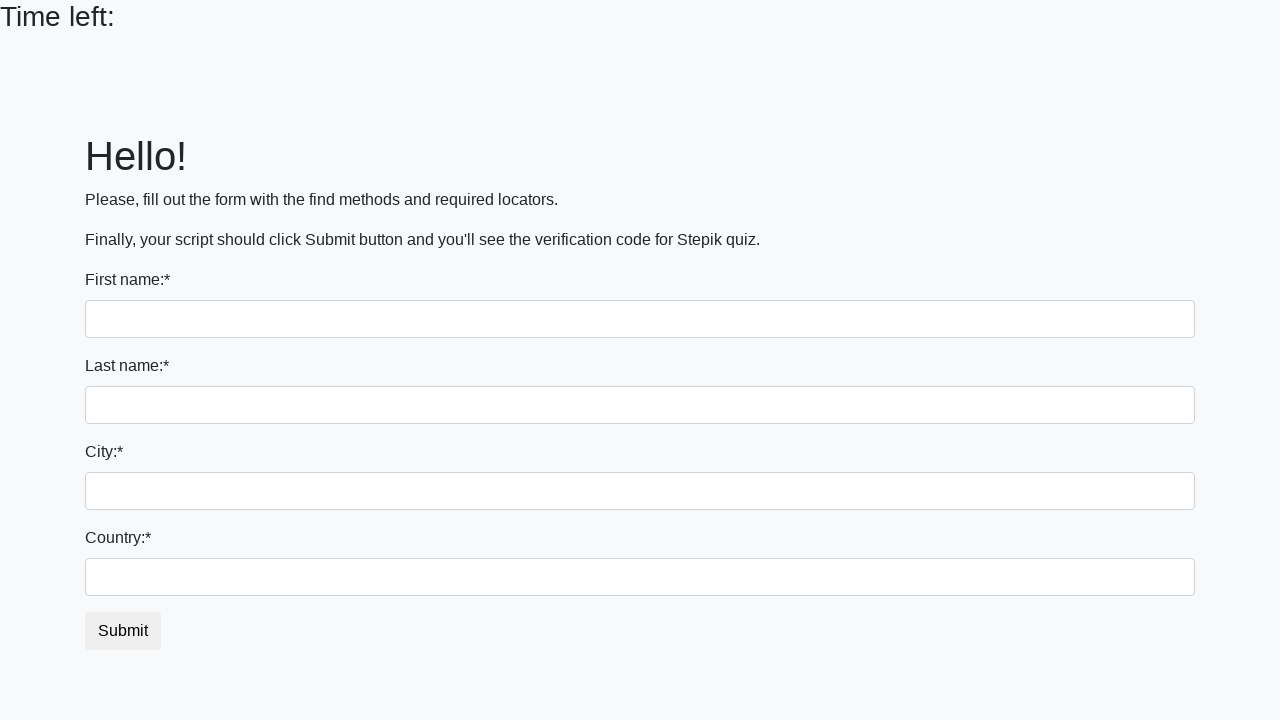

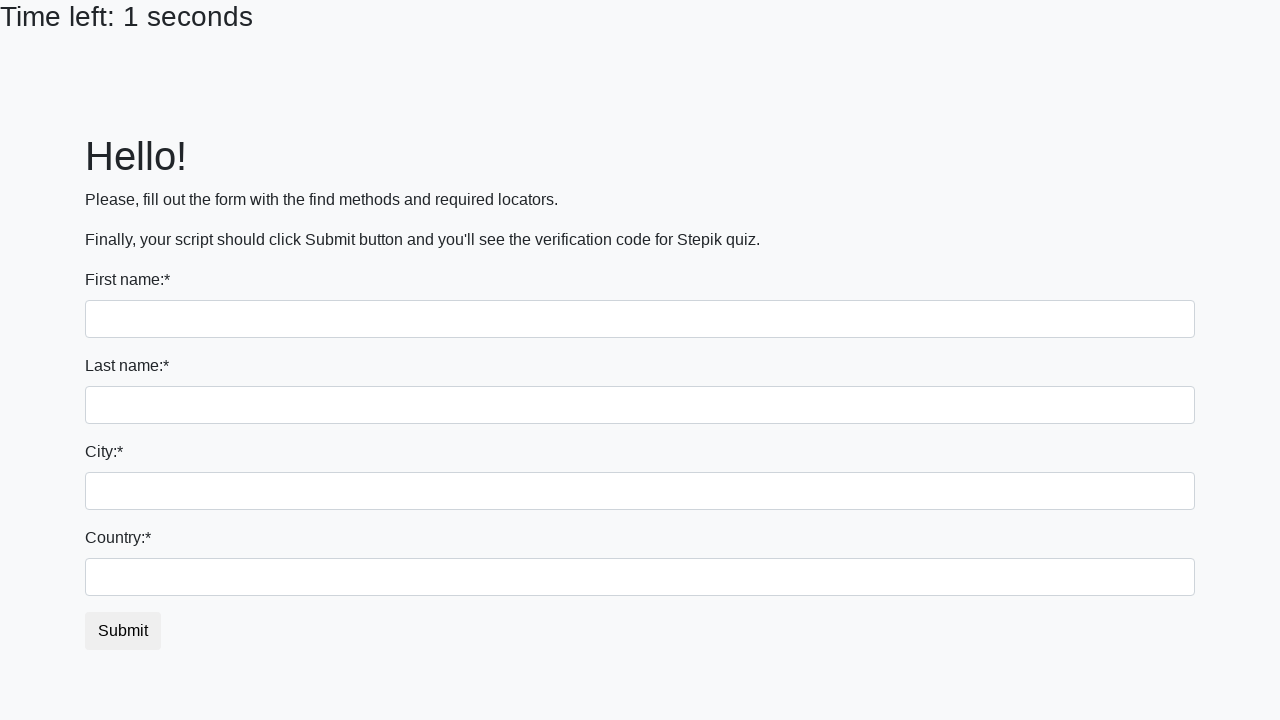